Tests that clear completed button is hidden when no completed items exist

Starting URL: https://demo.playwright.dev/todomvc

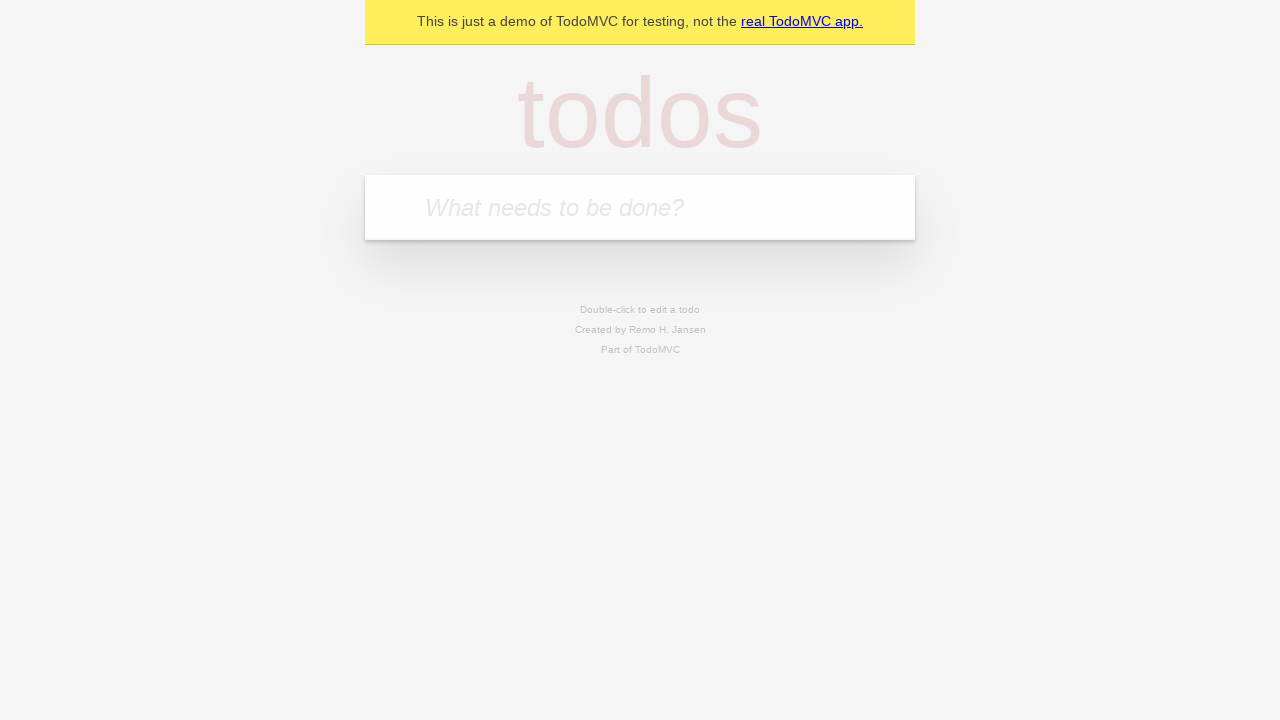

Filled new todo input with 'buy some cheese' on .new-todo
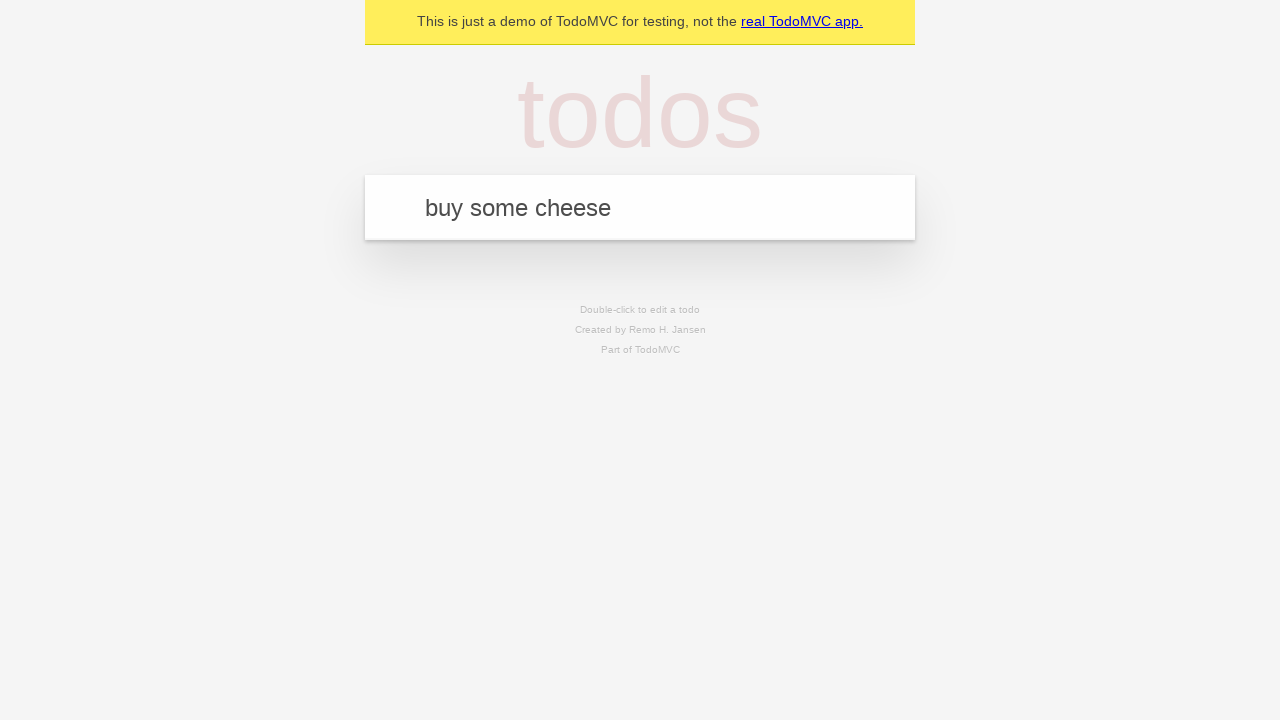

Pressed Enter to create first todo on .new-todo
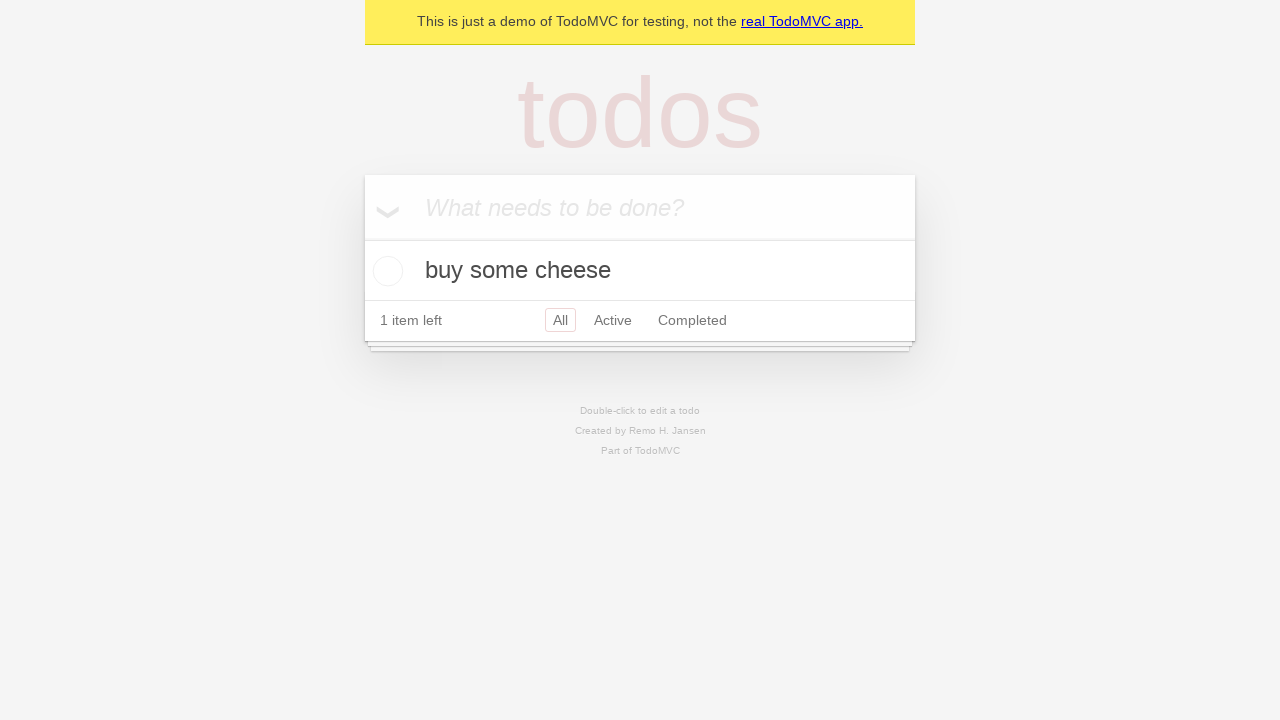

Filled new todo input with 'feed the cat' on .new-todo
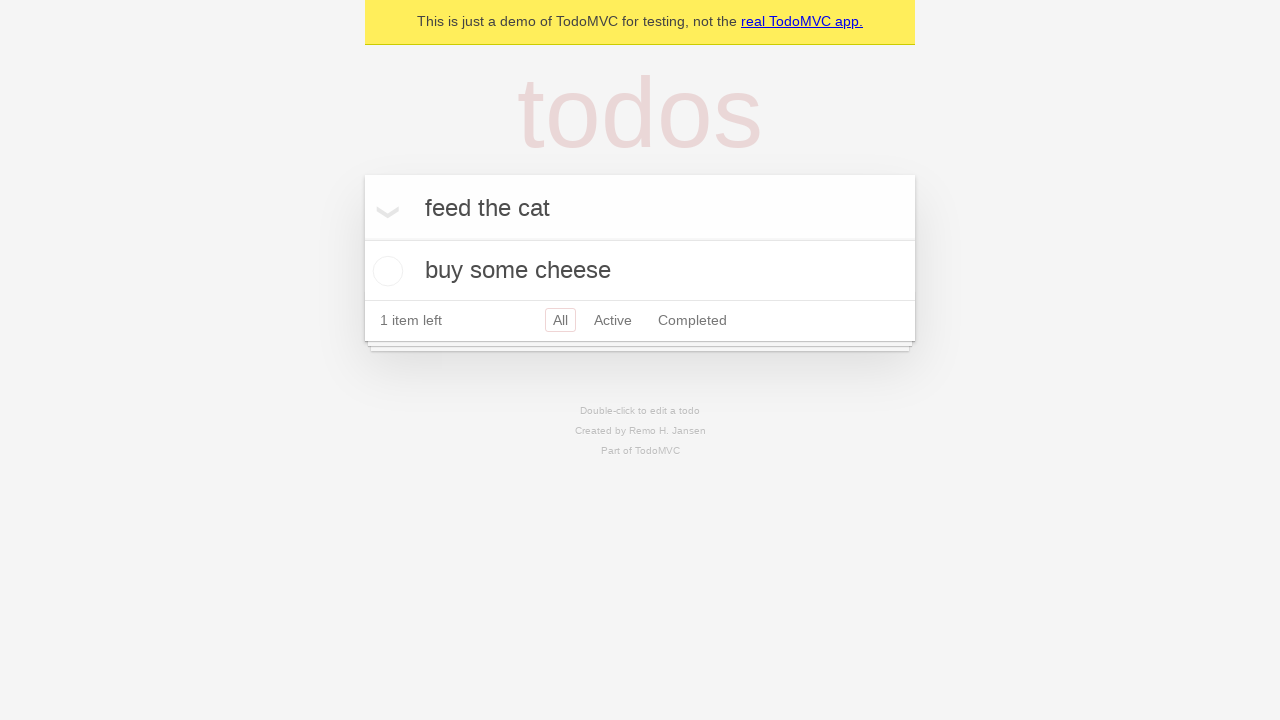

Pressed Enter to create second todo on .new-todo
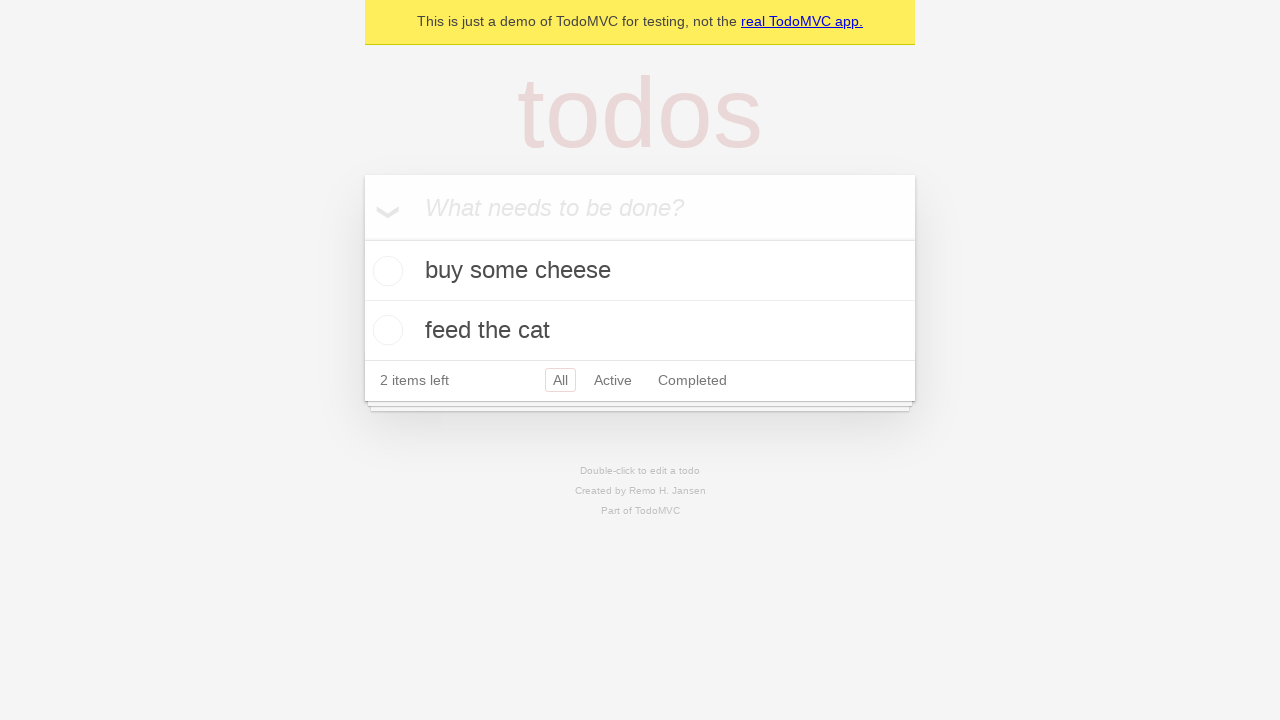

Filled new todo input with 'book a doctors appointment' on .new-todo
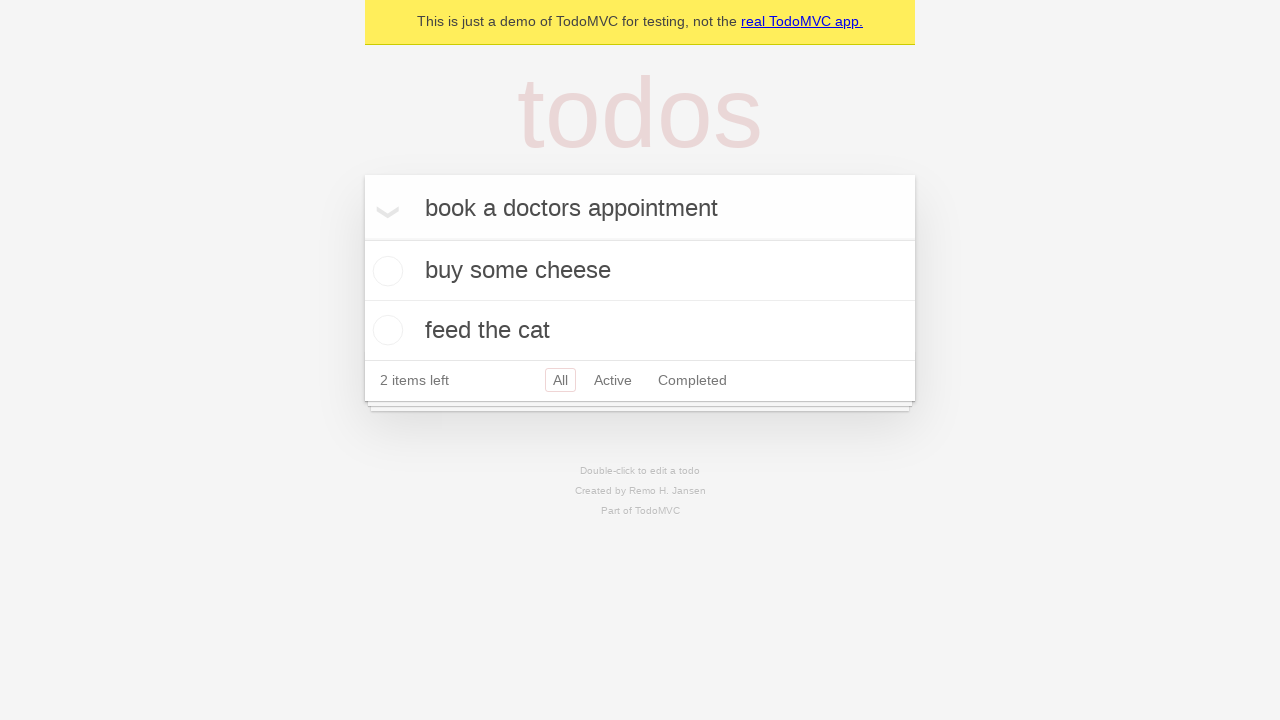

Pressed Enter to create third todo on .new-todo
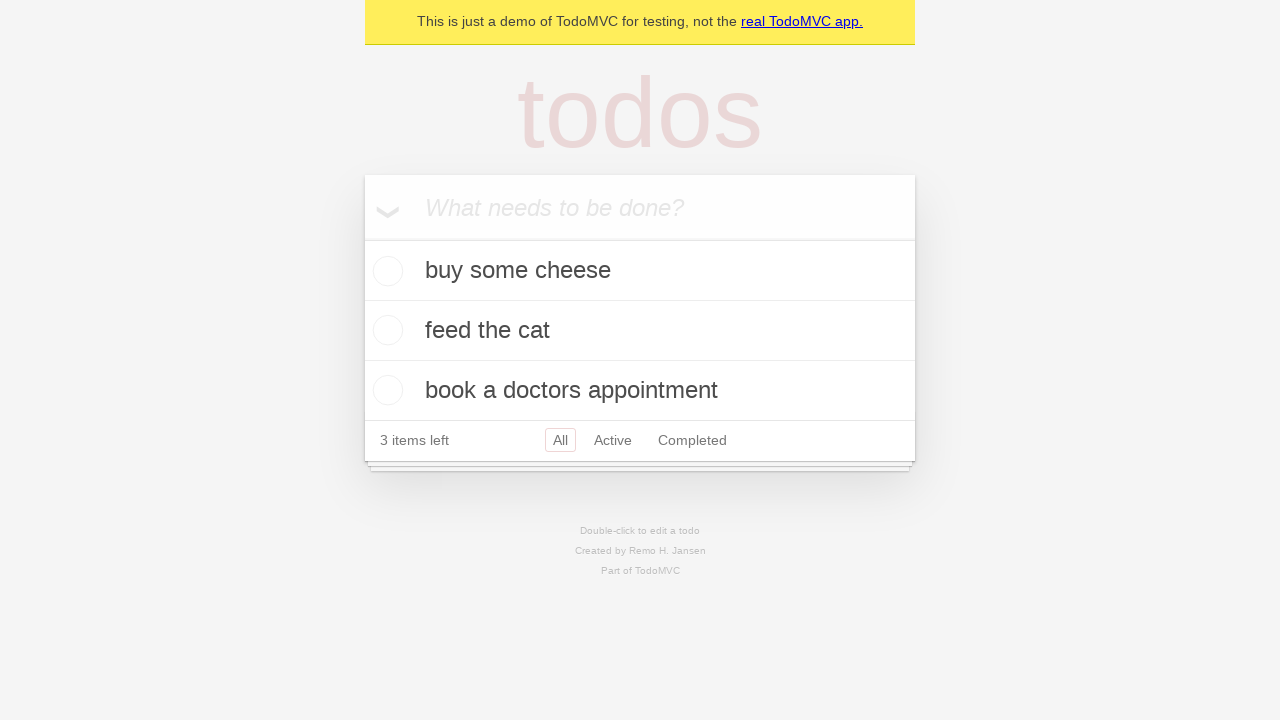

Checked the first todo item as completed at (385, 271) on .todo-list li .toggle >> nth=0
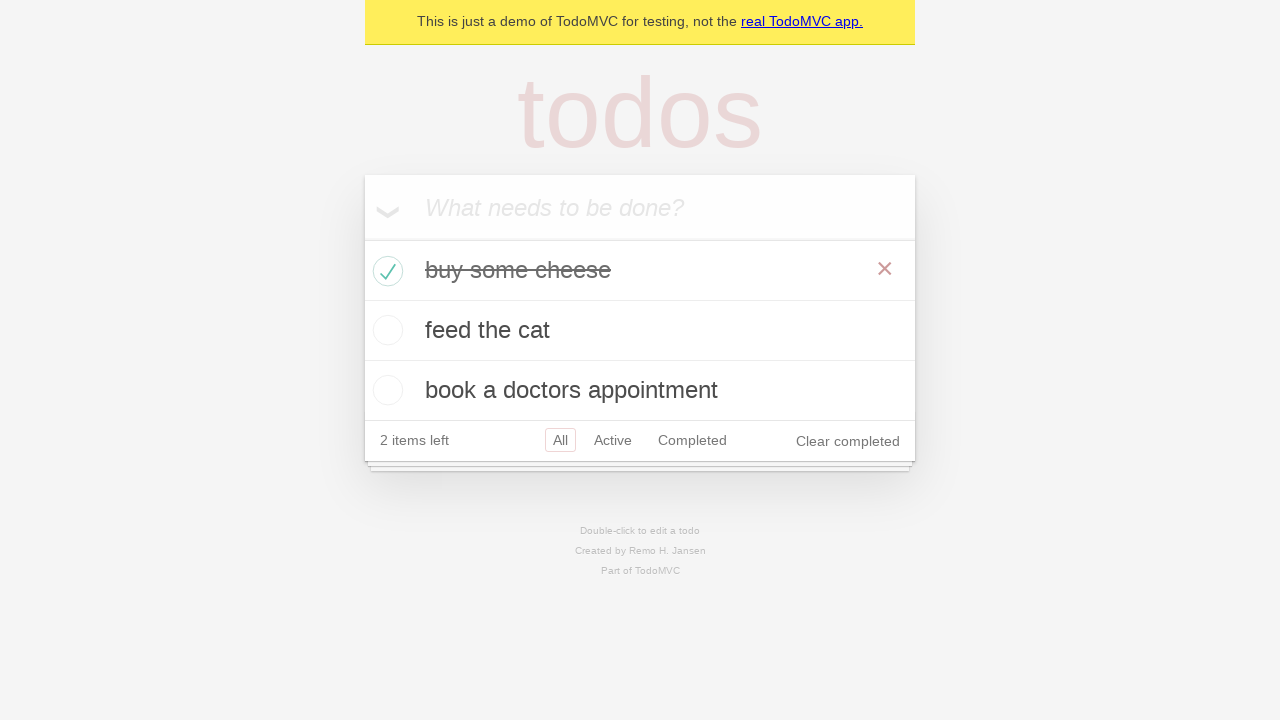

Clicked clear completed button to remove completed item at (848, 441) on .clear-completed
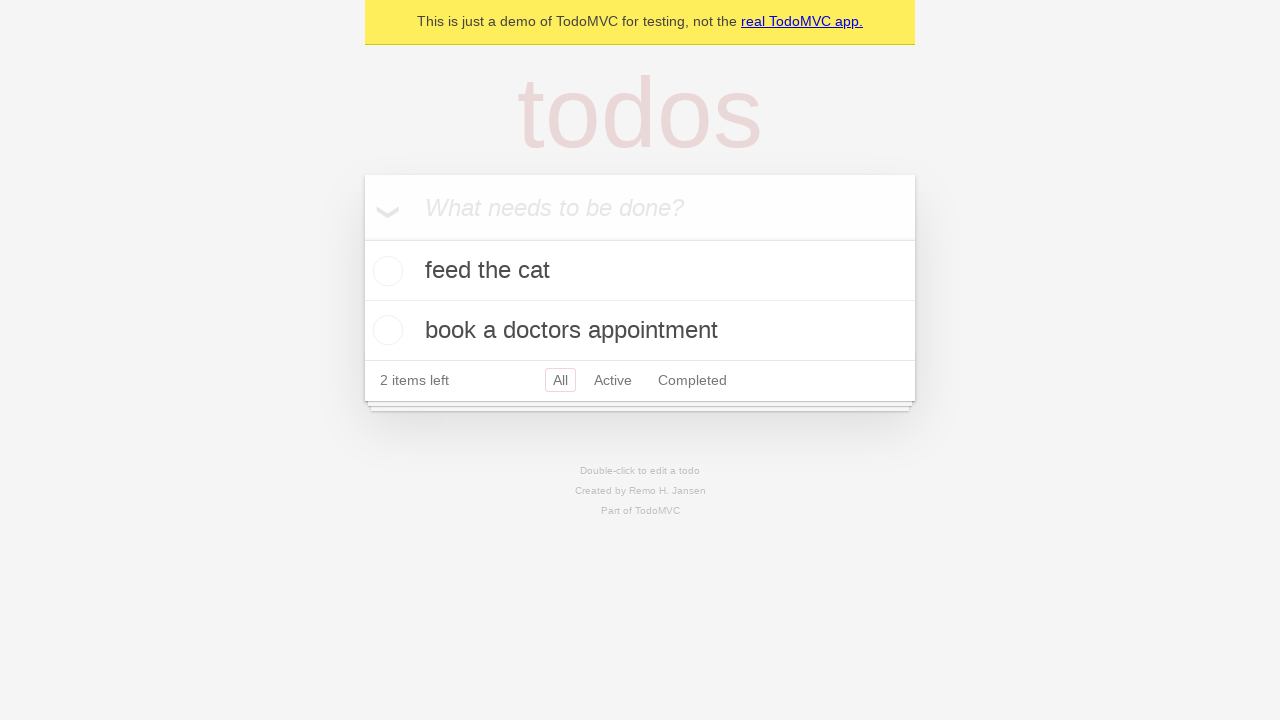

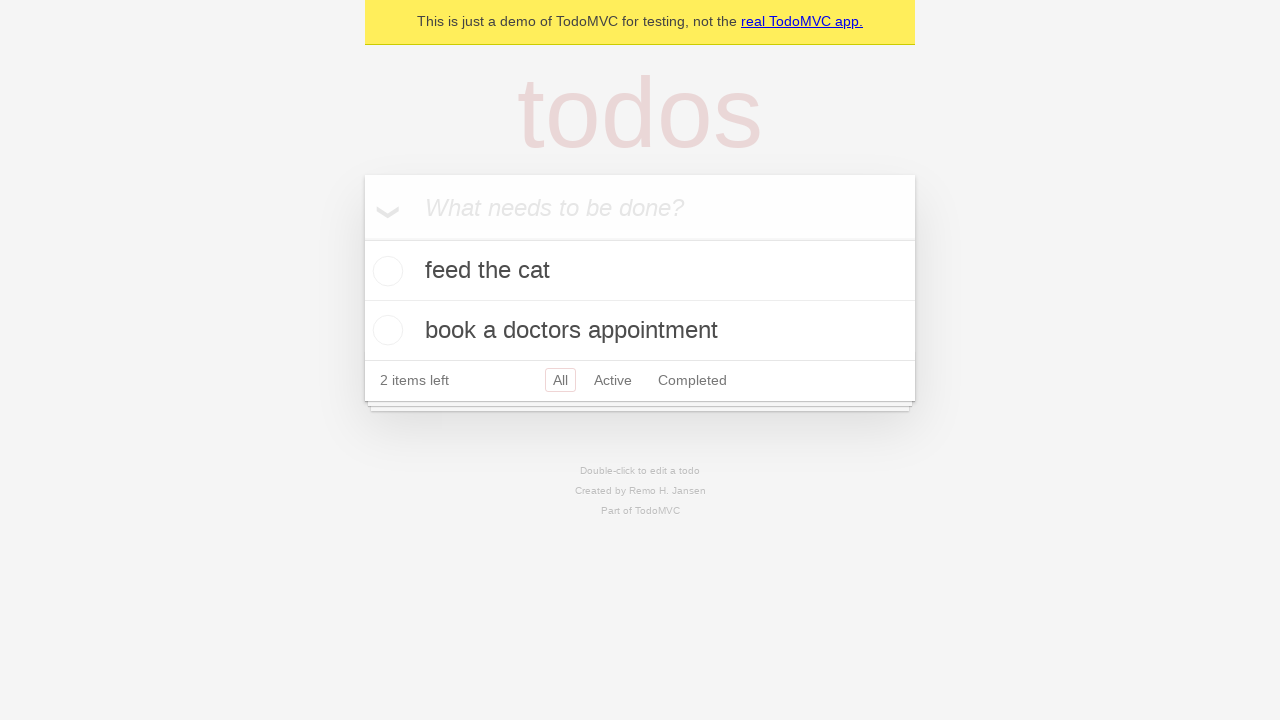